Navigates to a bookstore website, clicks on the Poetry category, scrolls down the page, and clicks on the breadcrumb navigation link

Starting URL: https://books.toscrape.com

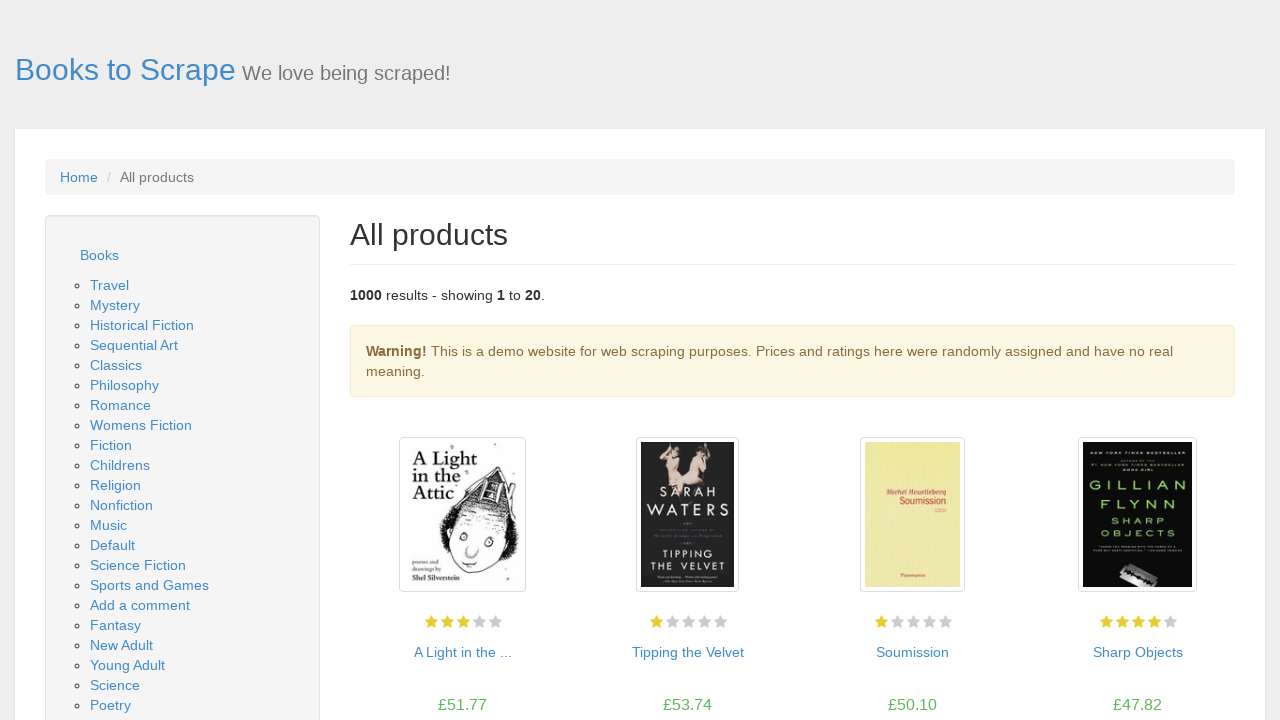

Clicked on Poetry category link at (110, 285) on xpath=//ul/li/ul/li[1]/a
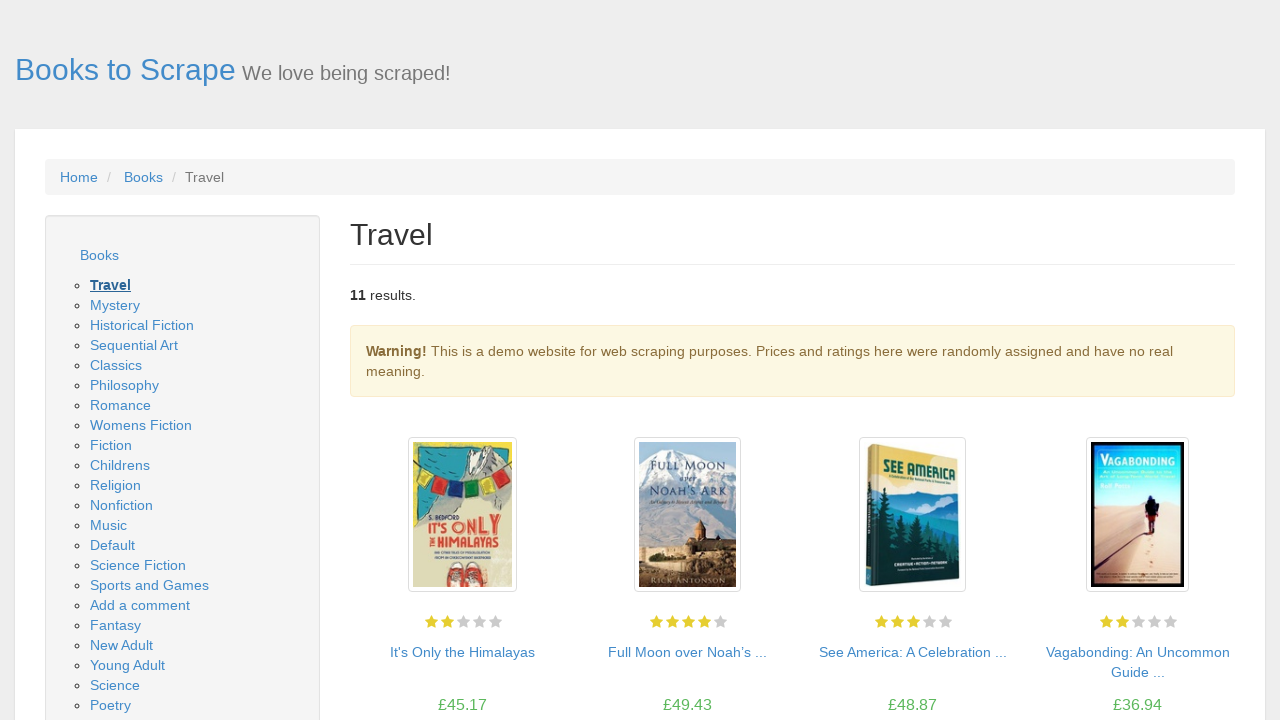

Poetry category page loaded
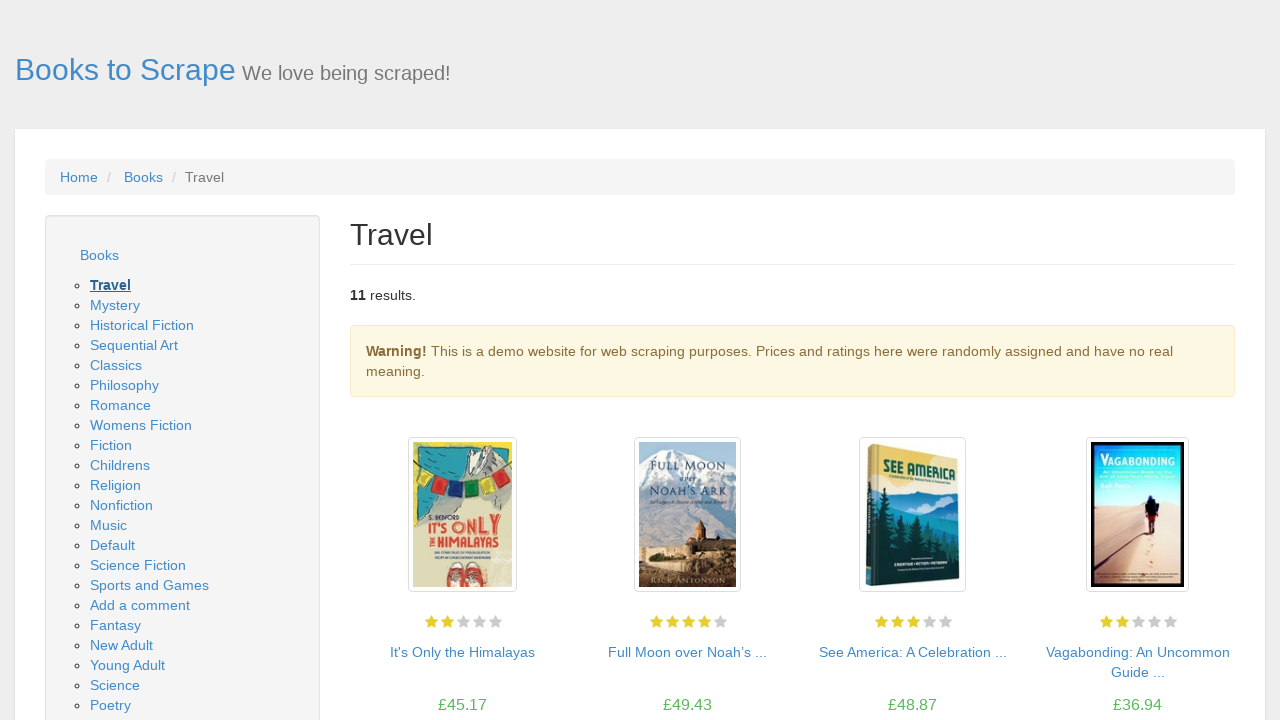

Scrolled to bottom of page
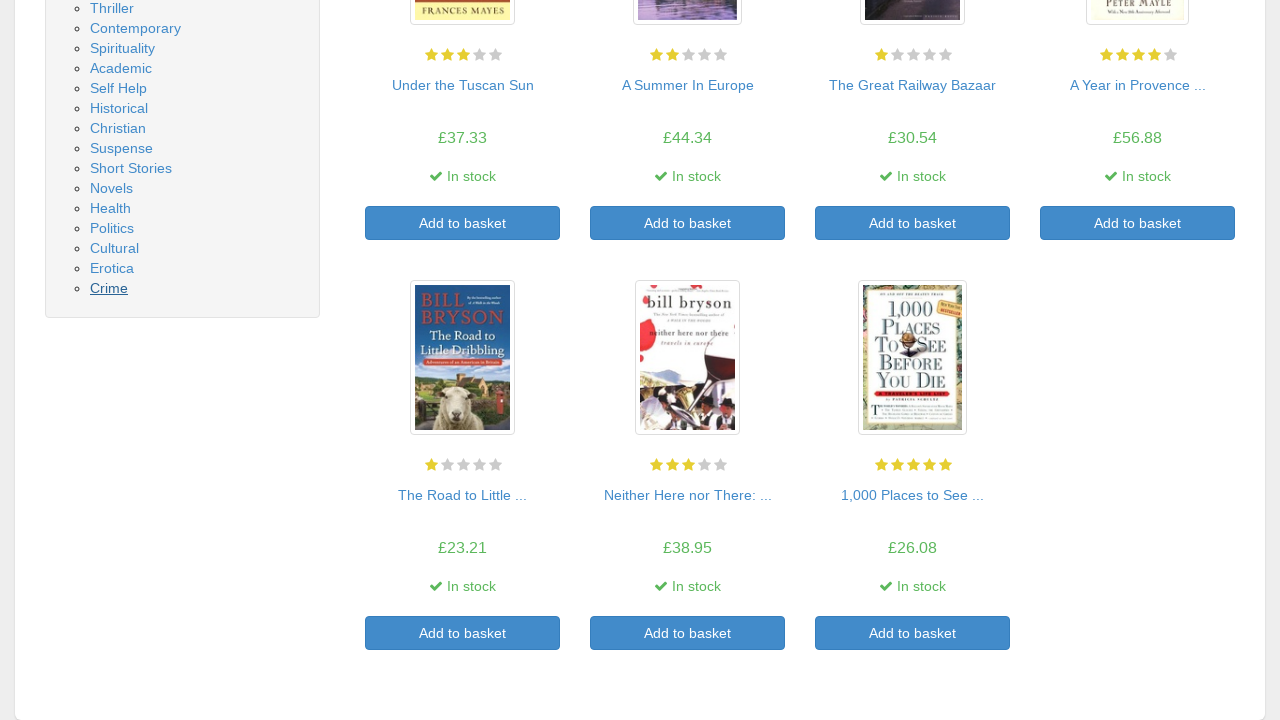

Clicked on breadcrumb navigation link at (126, 70) on xpath=//div[@class="col-sm-8 h1"]/a
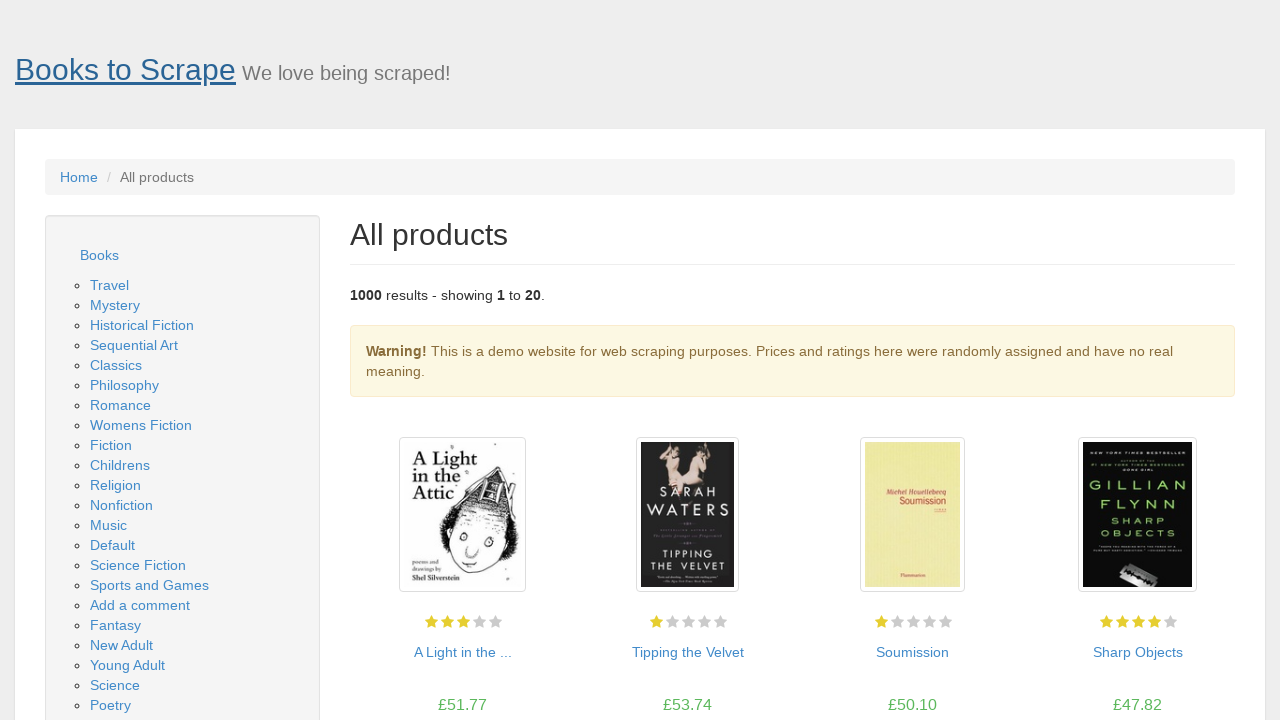

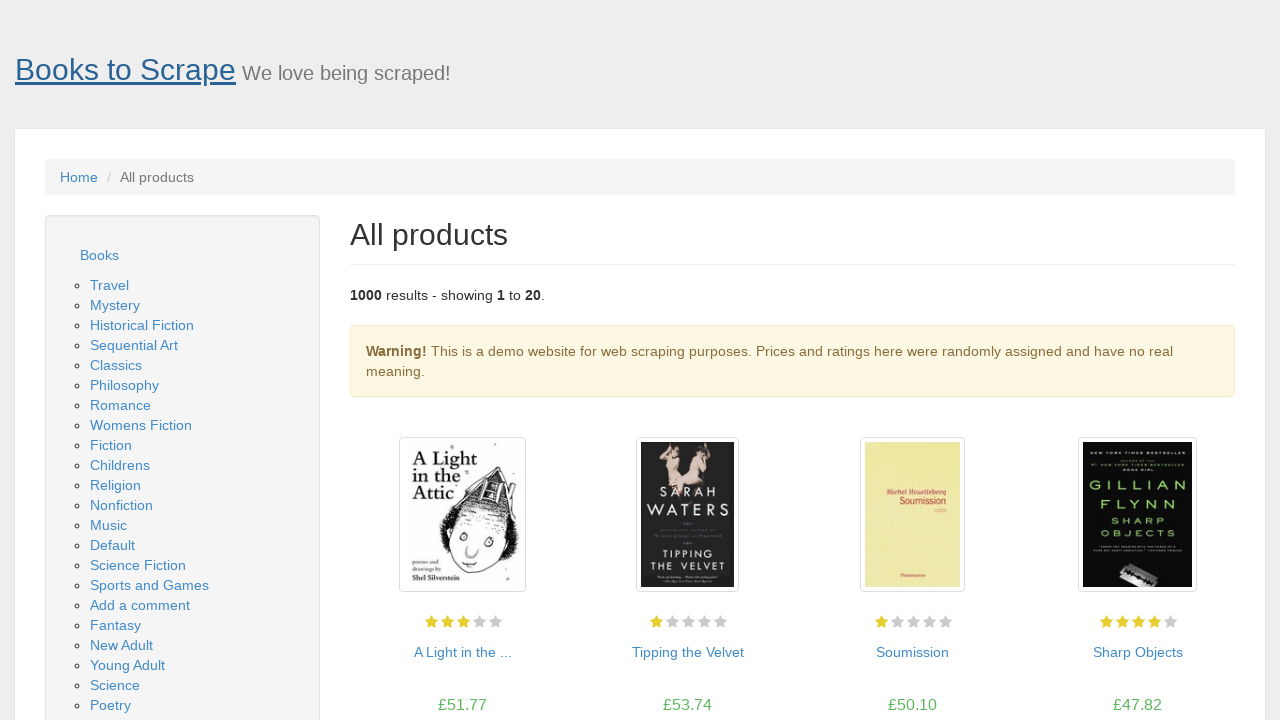